Navigates to Netology educational website and clicks on the course catalog link to view available courses

Starting URL: https://netology.ru

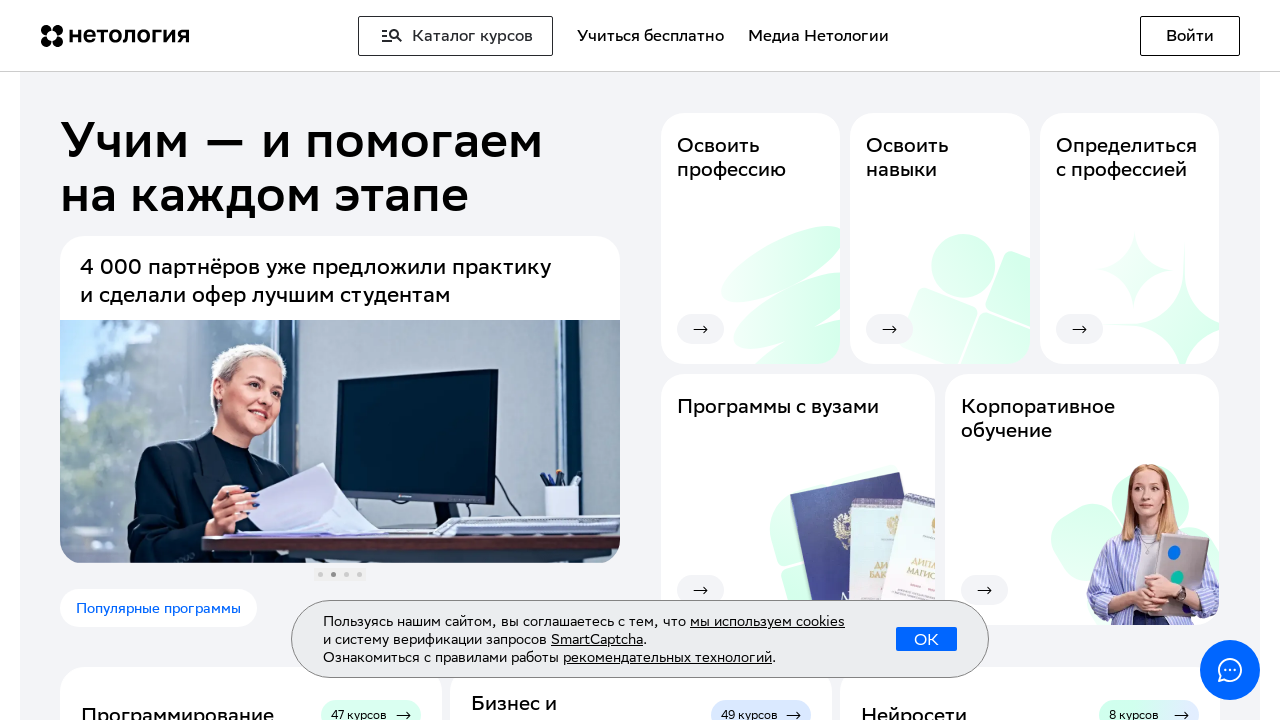

Navigated to Netology educational website
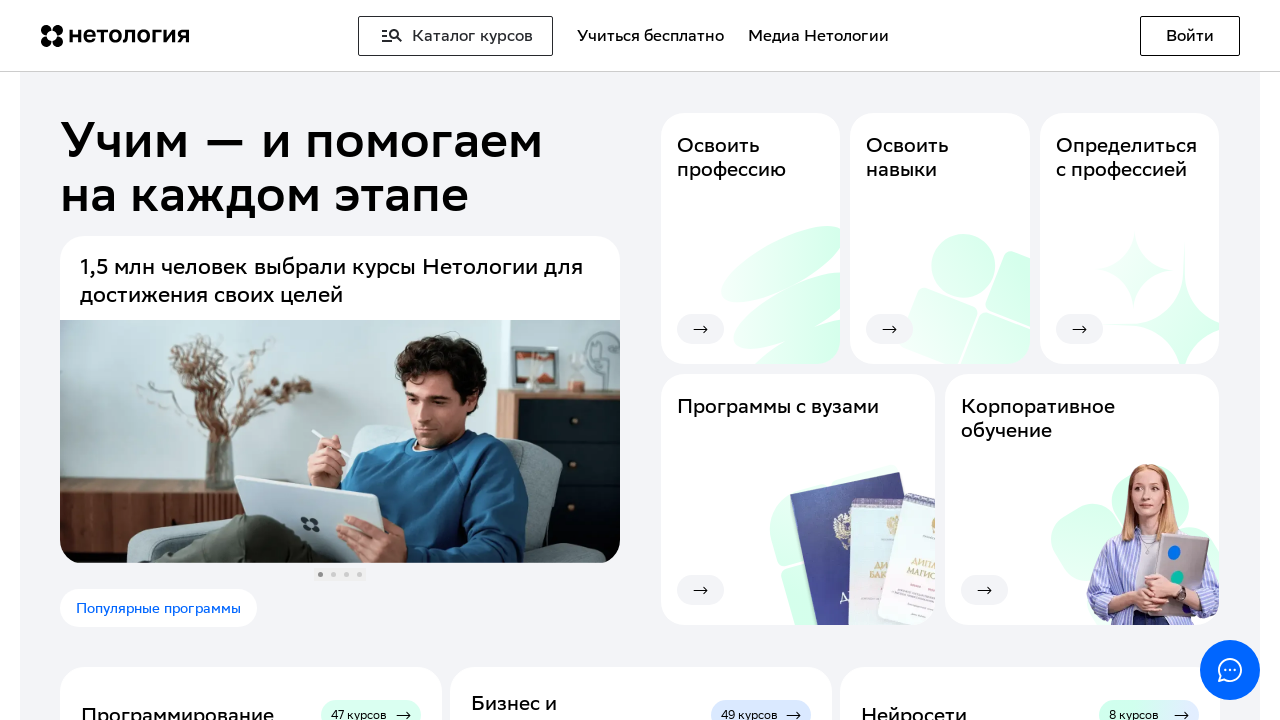

Clicked on the Course Catalog link at (456, 36) on text=Каталог курсов
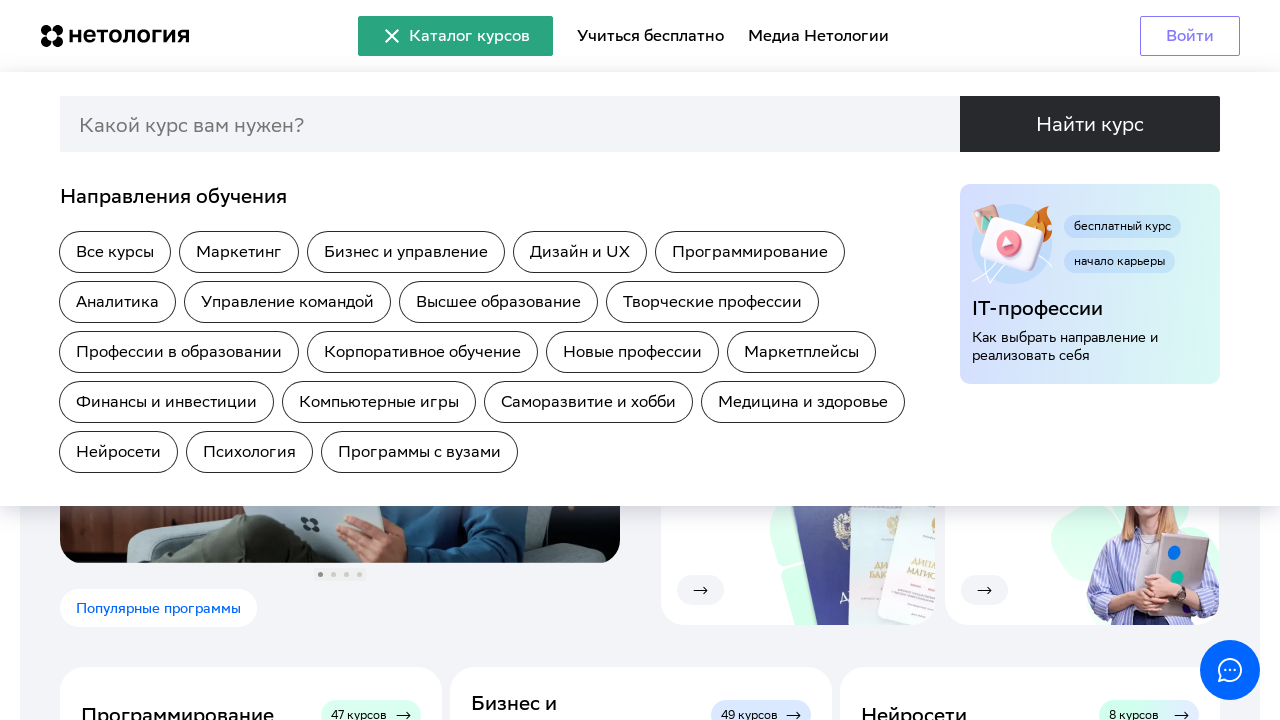

Waited for page to load and network to be idle
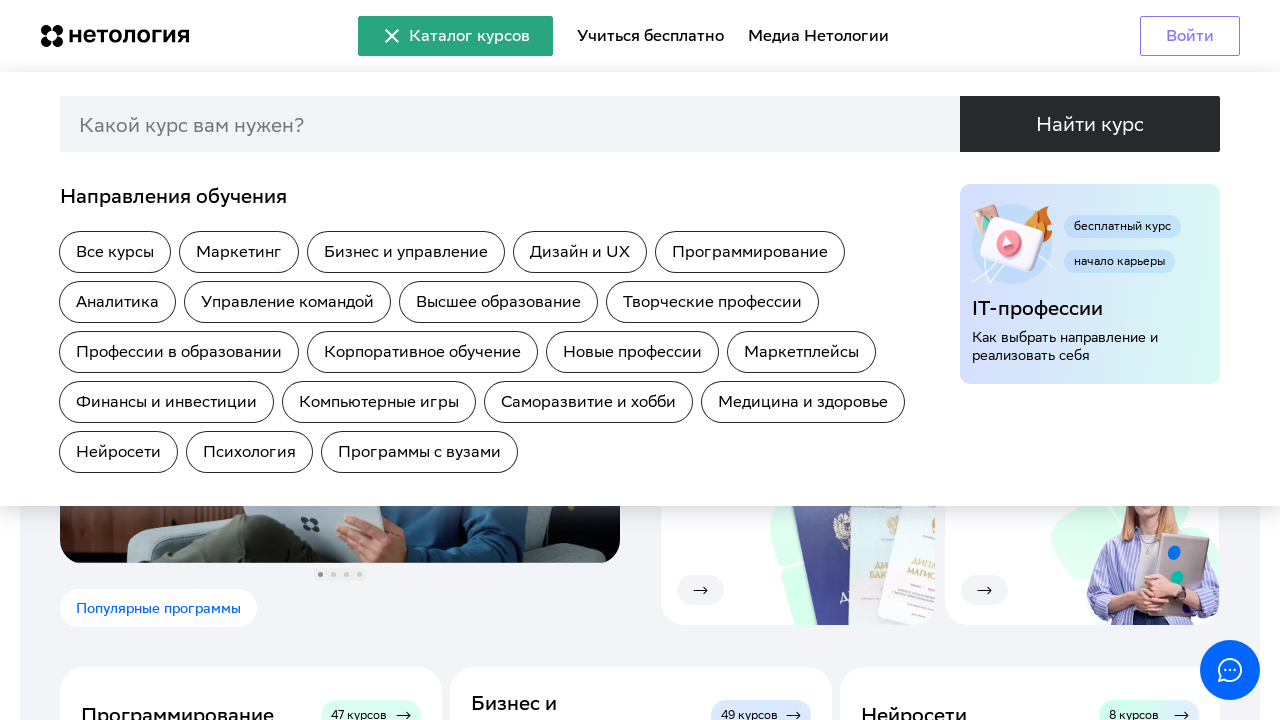

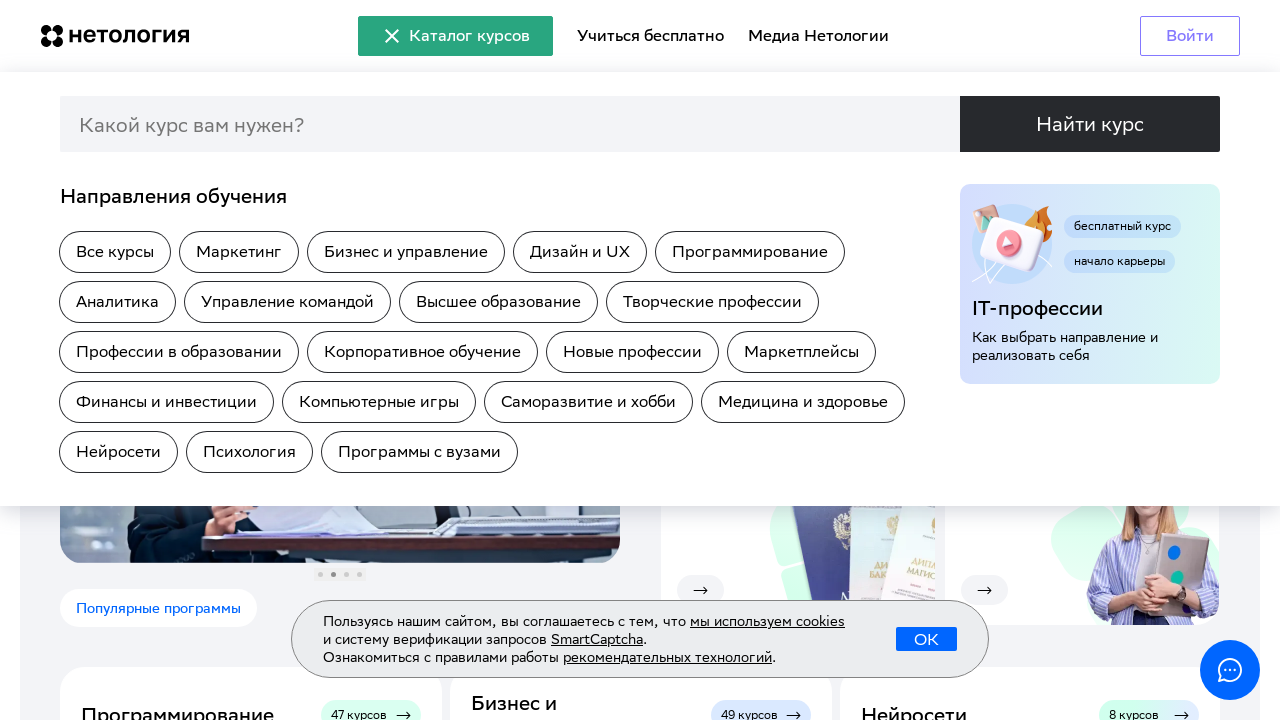